Navigates to NBA player statistics page and verifies player links are present

Starting URL: https://www.espn.com/nba/stats/player/_/table/general/sort/avgMinutes/dir/desc

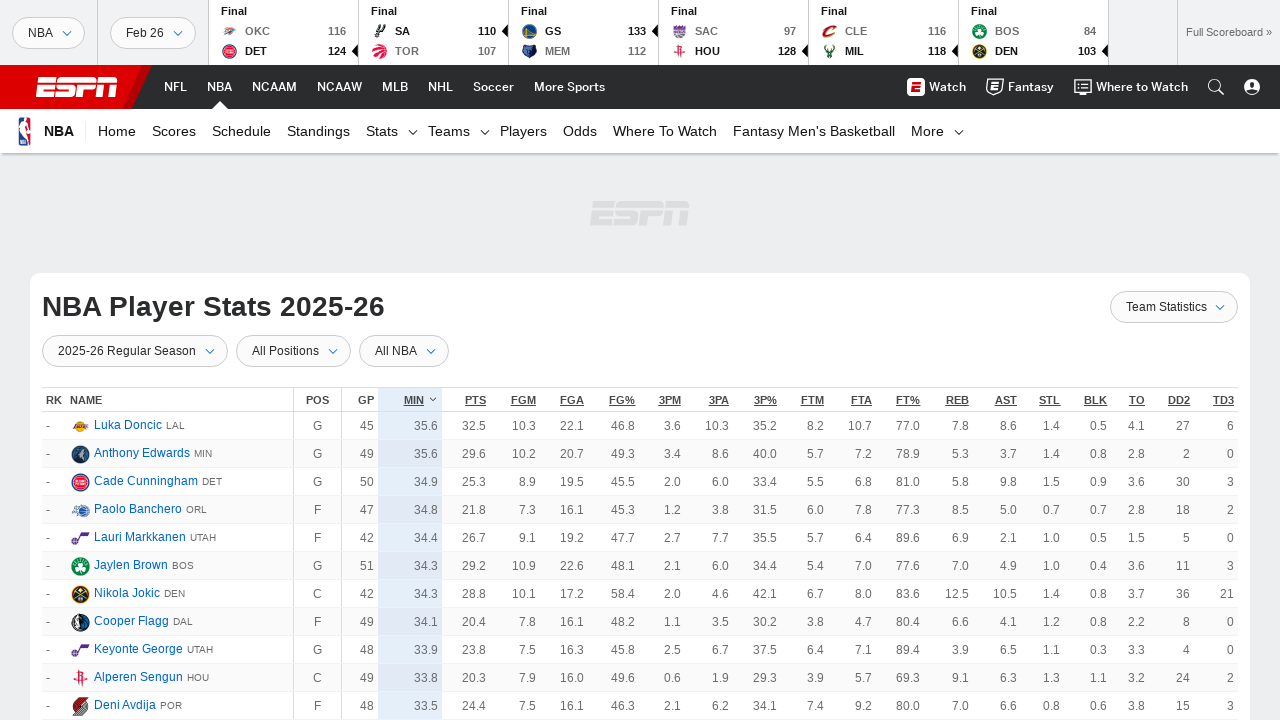

Navigated to ESPN NBA player statistics page sorted by average minutes
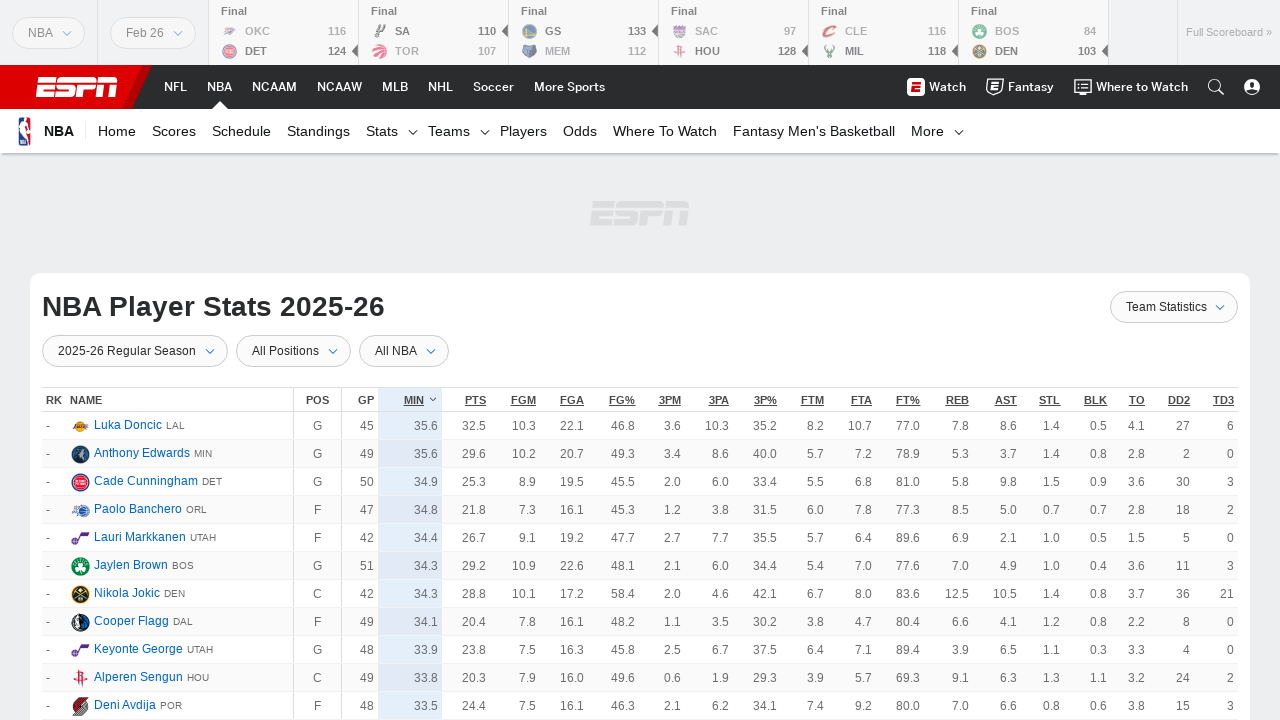

Waited for player links to load in the table
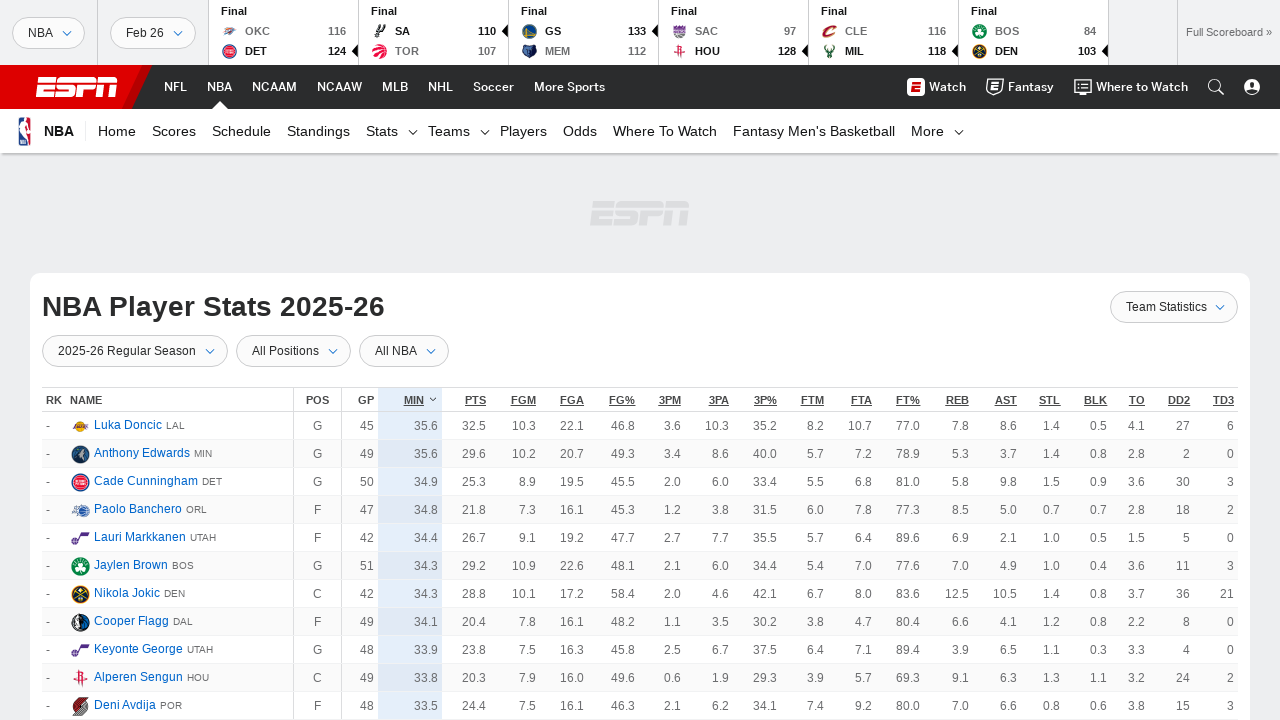

Retrieved 50 player links from the statistics table
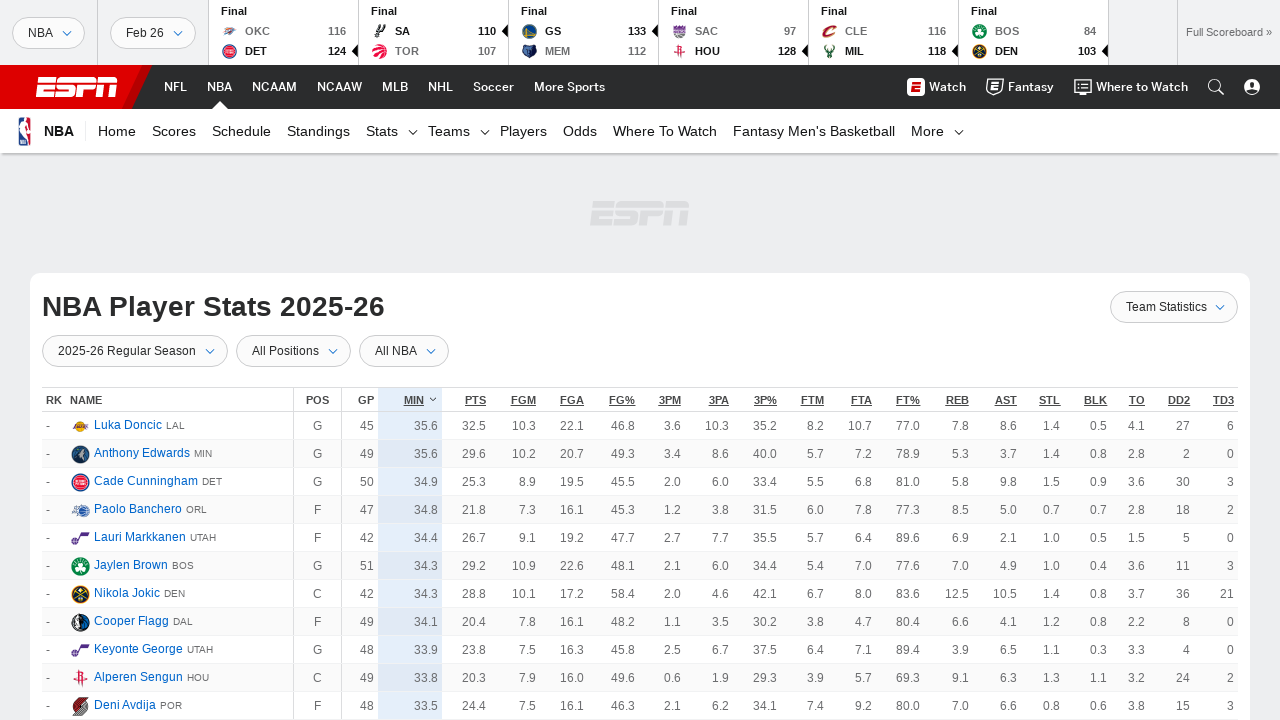

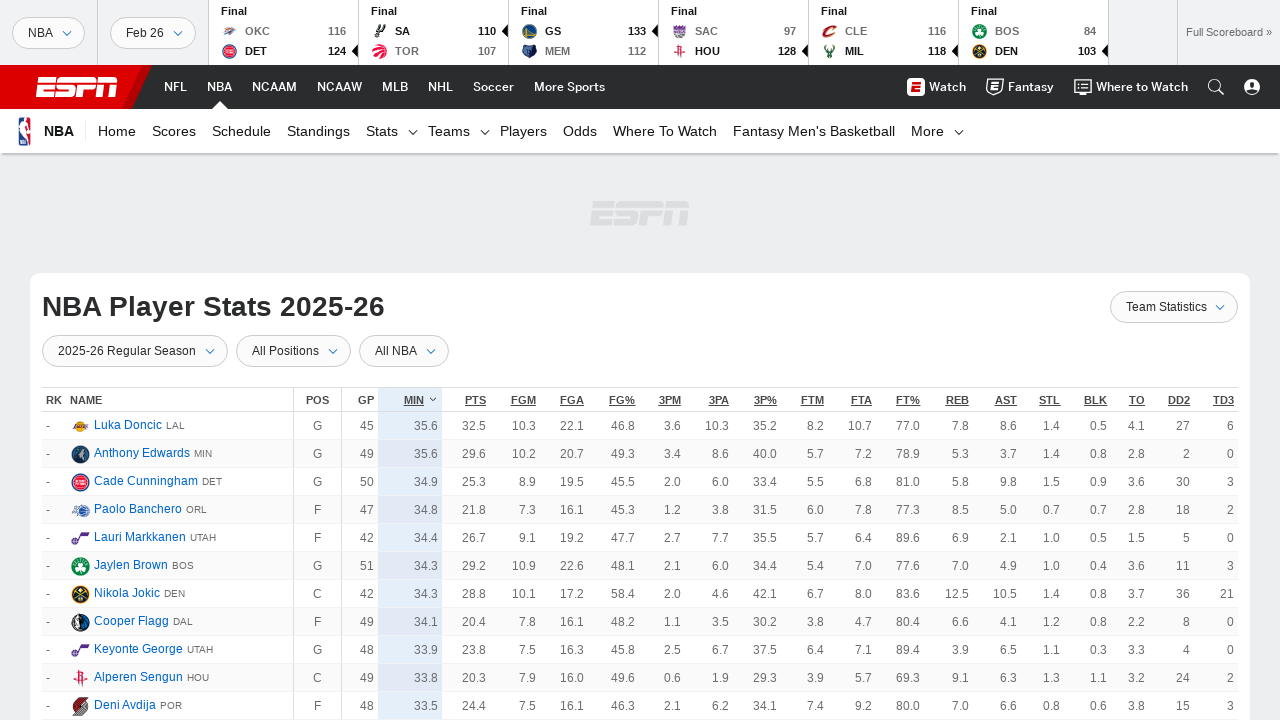